Tests navigation to the Forms section and Practice Form page, then verifies that the Student Registration Form header is displayed.

Starting URL: https://demoqa.com/

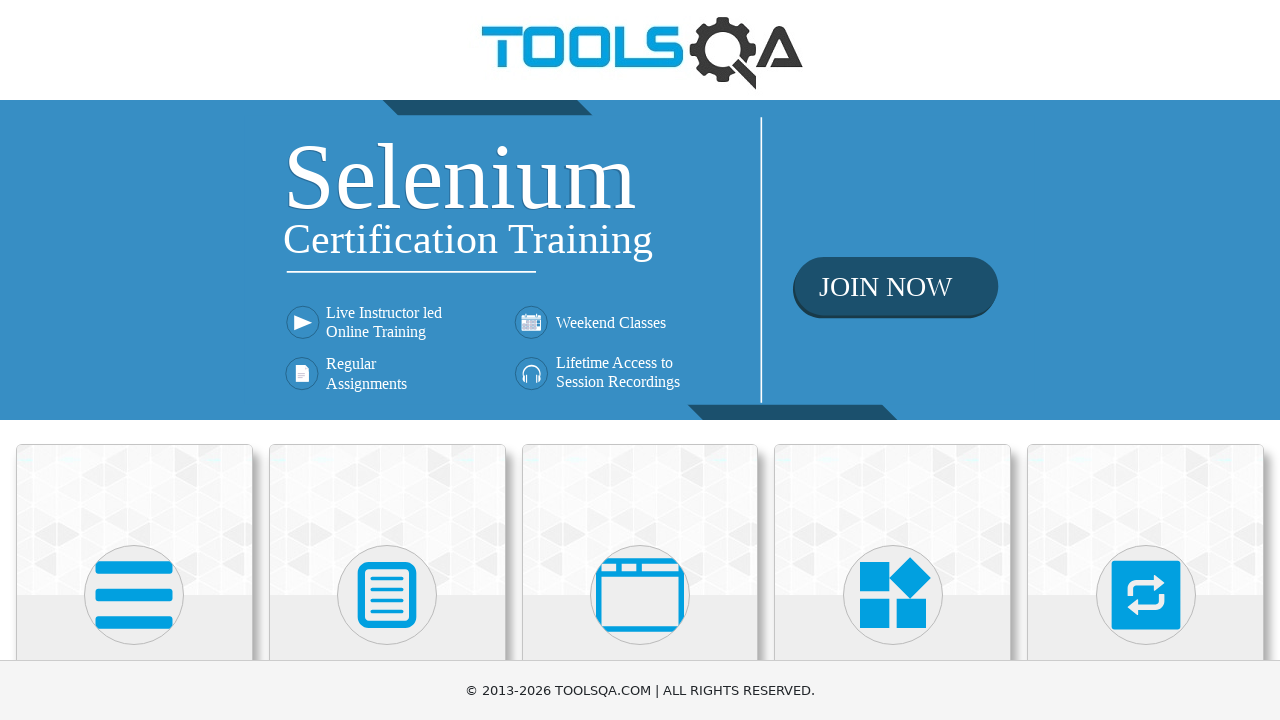

Navigated to DemoQA homepage
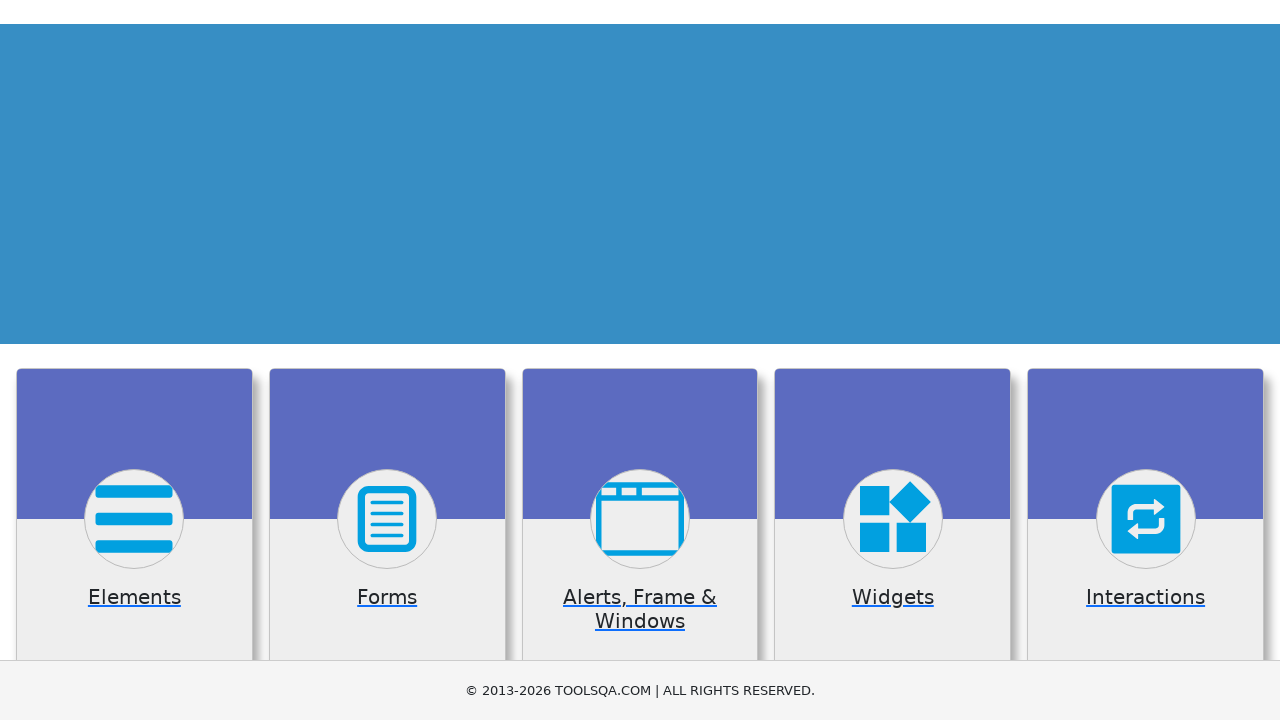

Clicked on the Forms section at (387, 360) on xpath=//h5[text()='Forms']
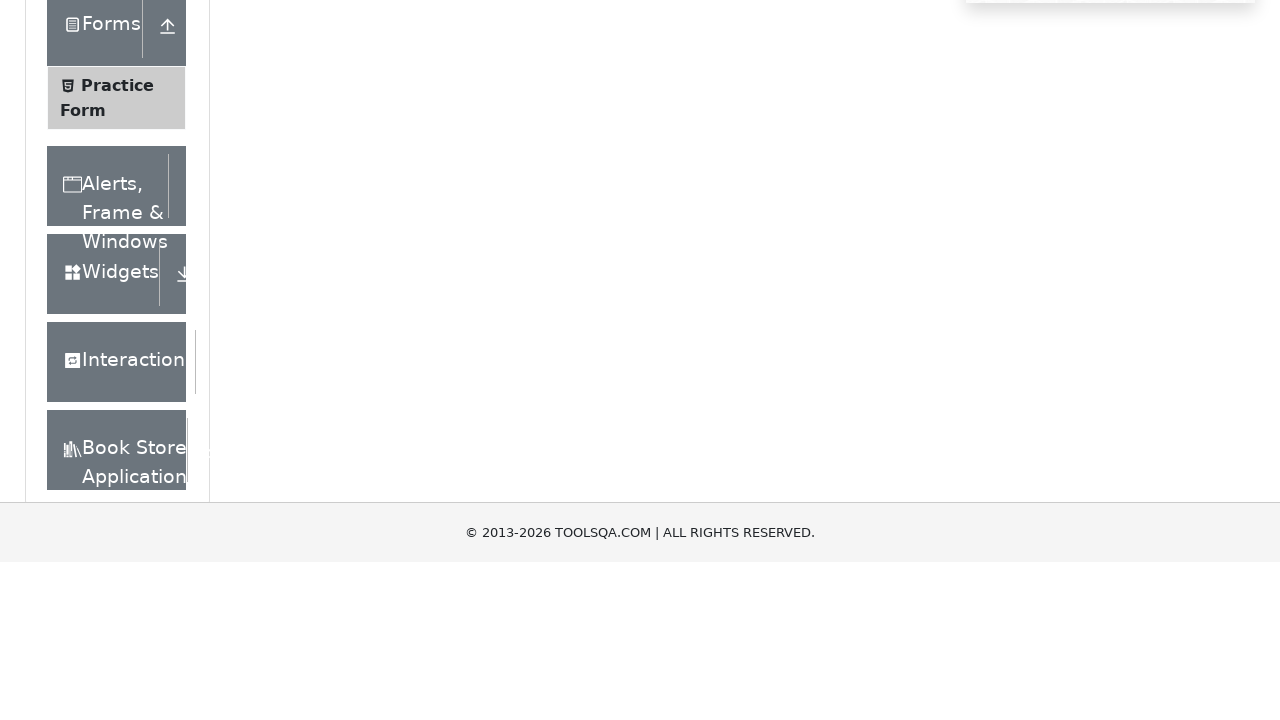

Clicked on Practice Form menu item at (117, 336) on xpath=//span[text()='Practice Form']
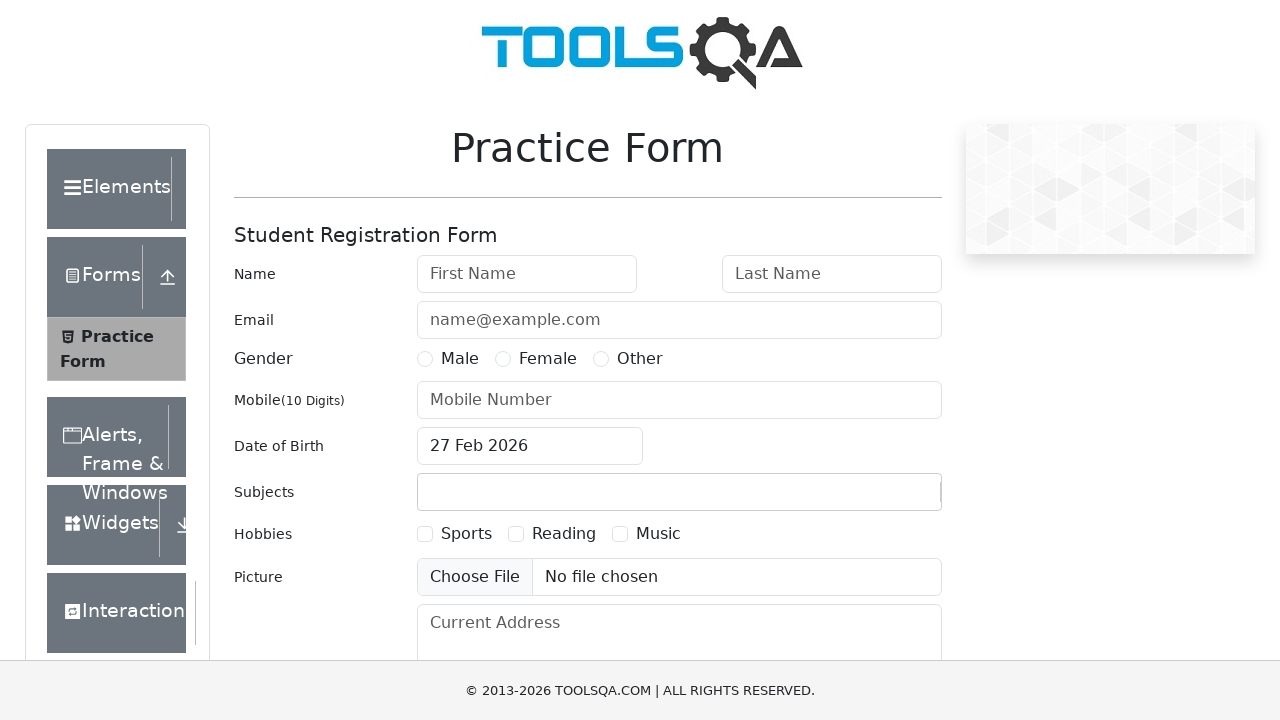

Student Registration Form header element loaded
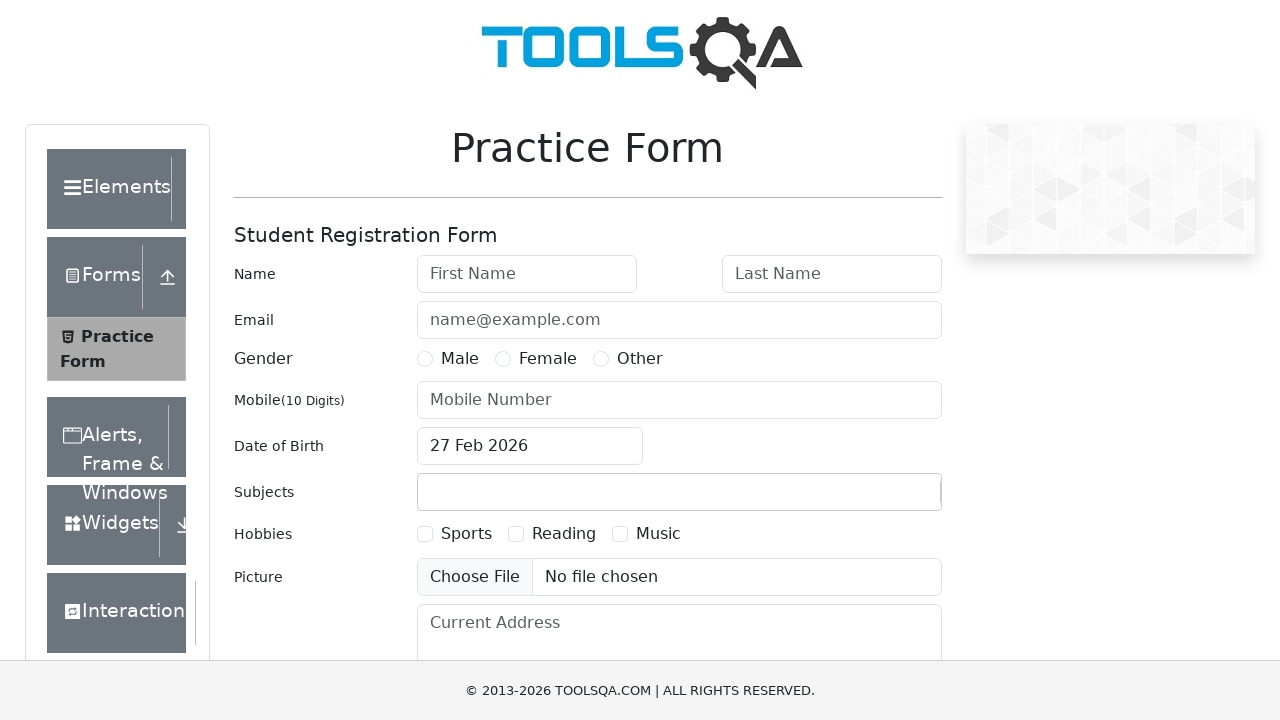

Verified Student Registration Form header is visible
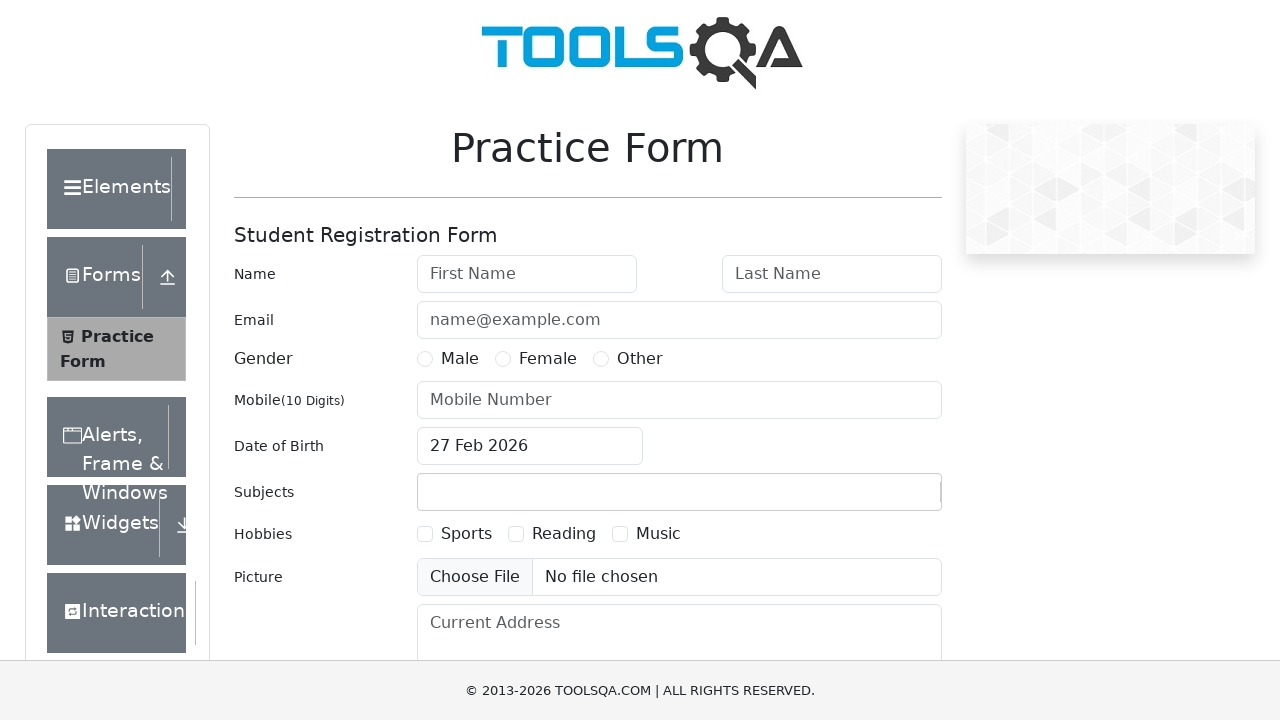

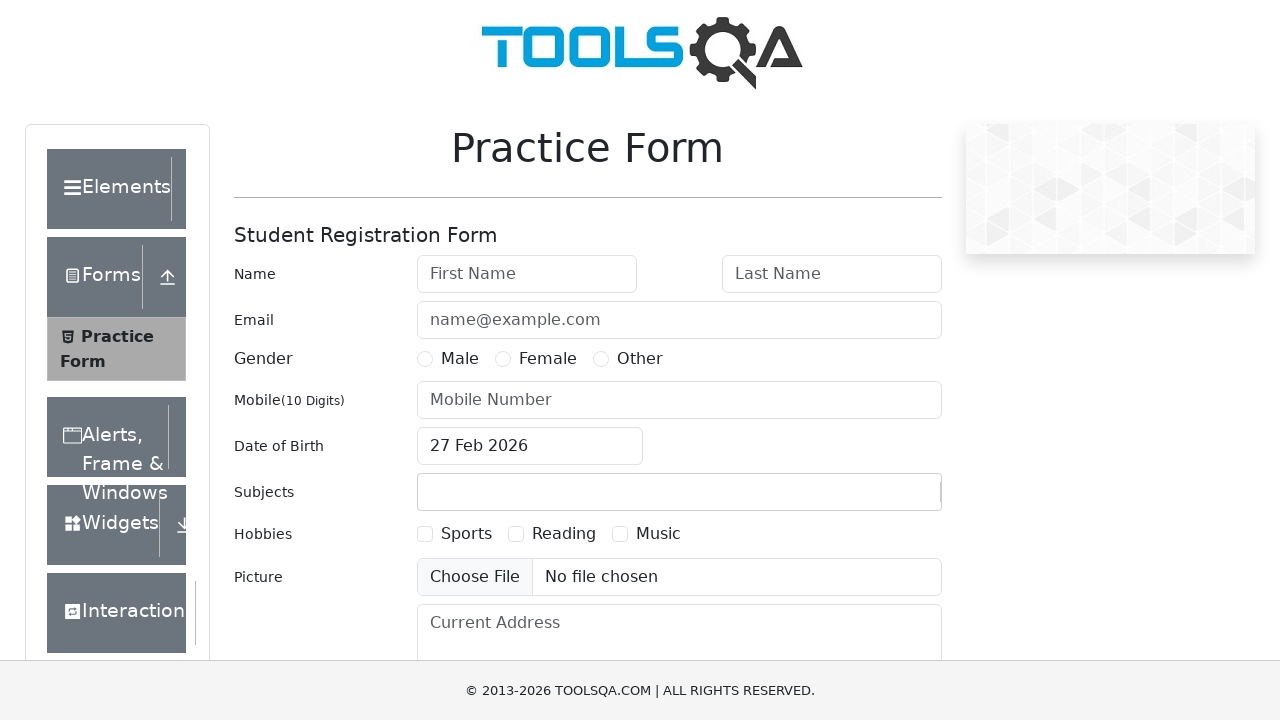